Tests the search functionality on Ferosor website by searching for "alimento"

Starting URL: https://ferosor.cl

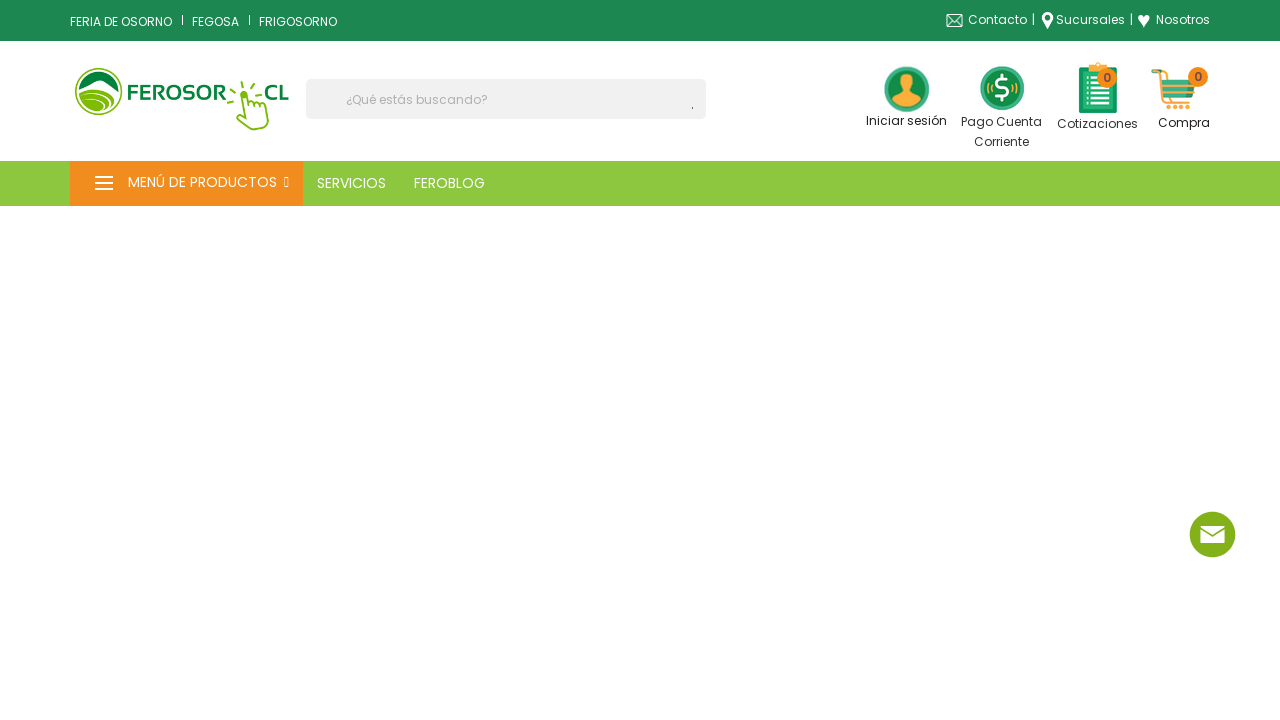

Filled search box with 'alimento' on input[name='s']
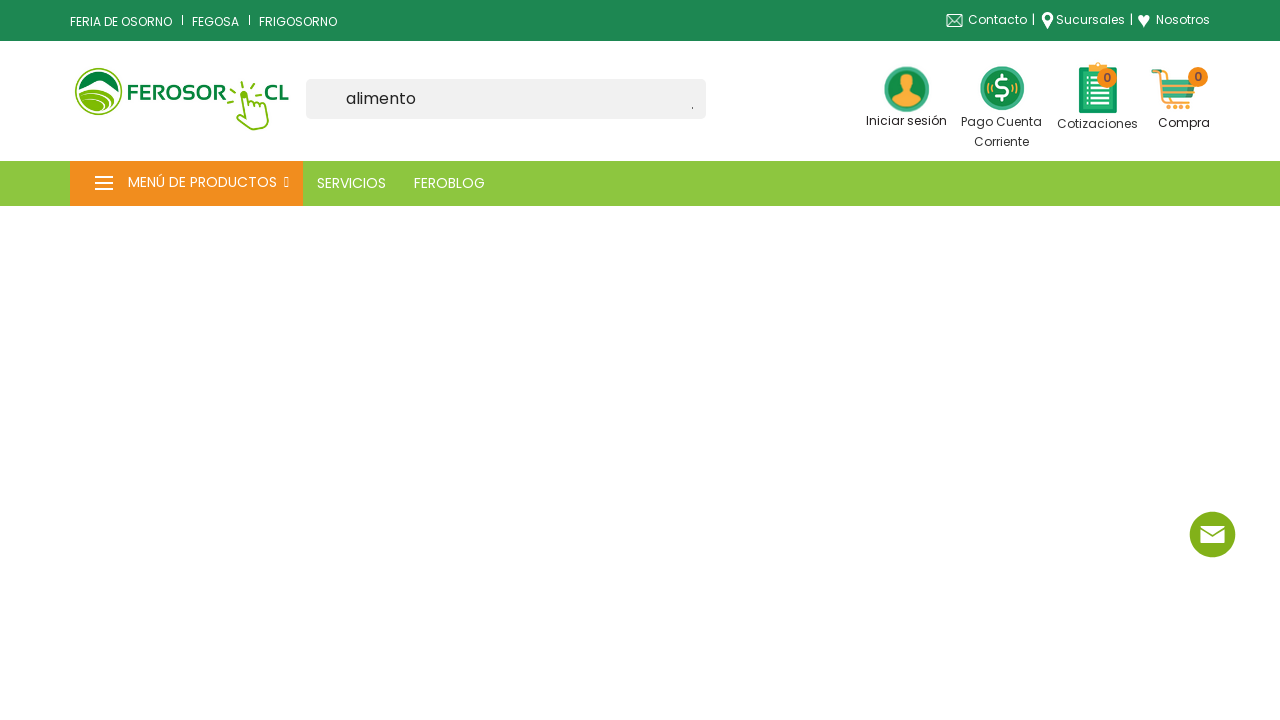

Clicked submit button to search at (698, 108) on [type='submit']
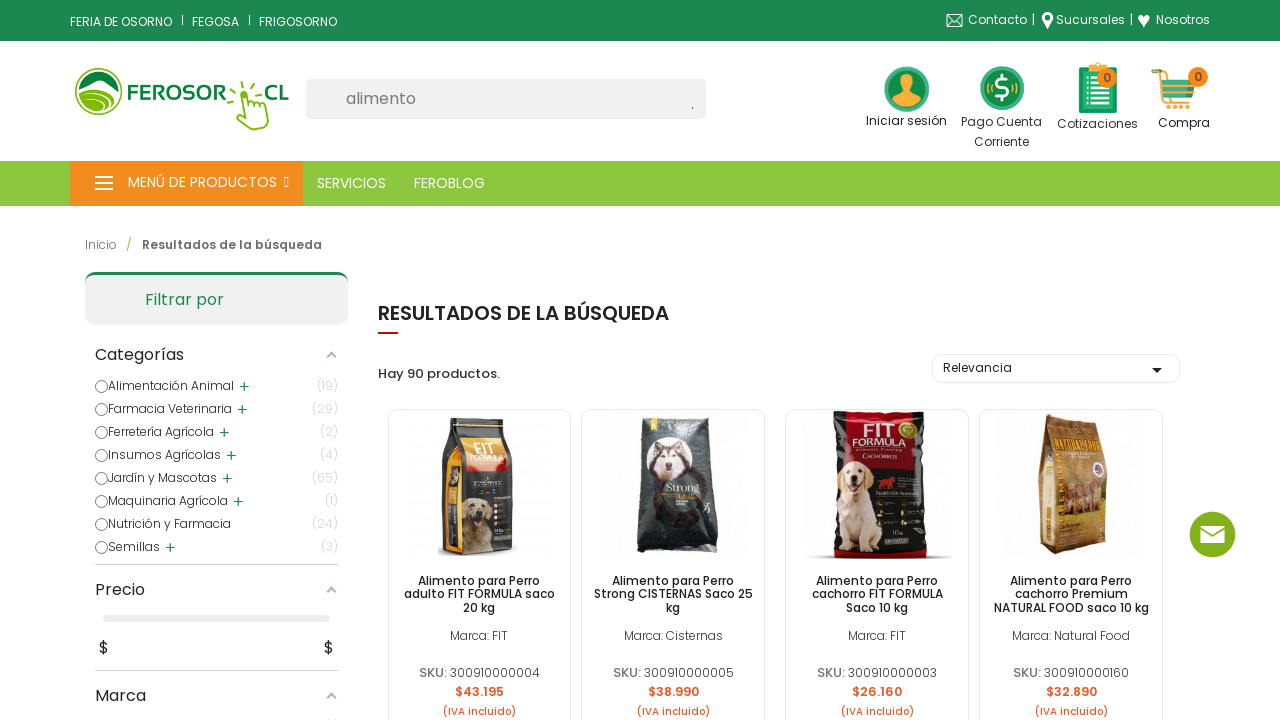

Waited for search results page to load (networkidle)
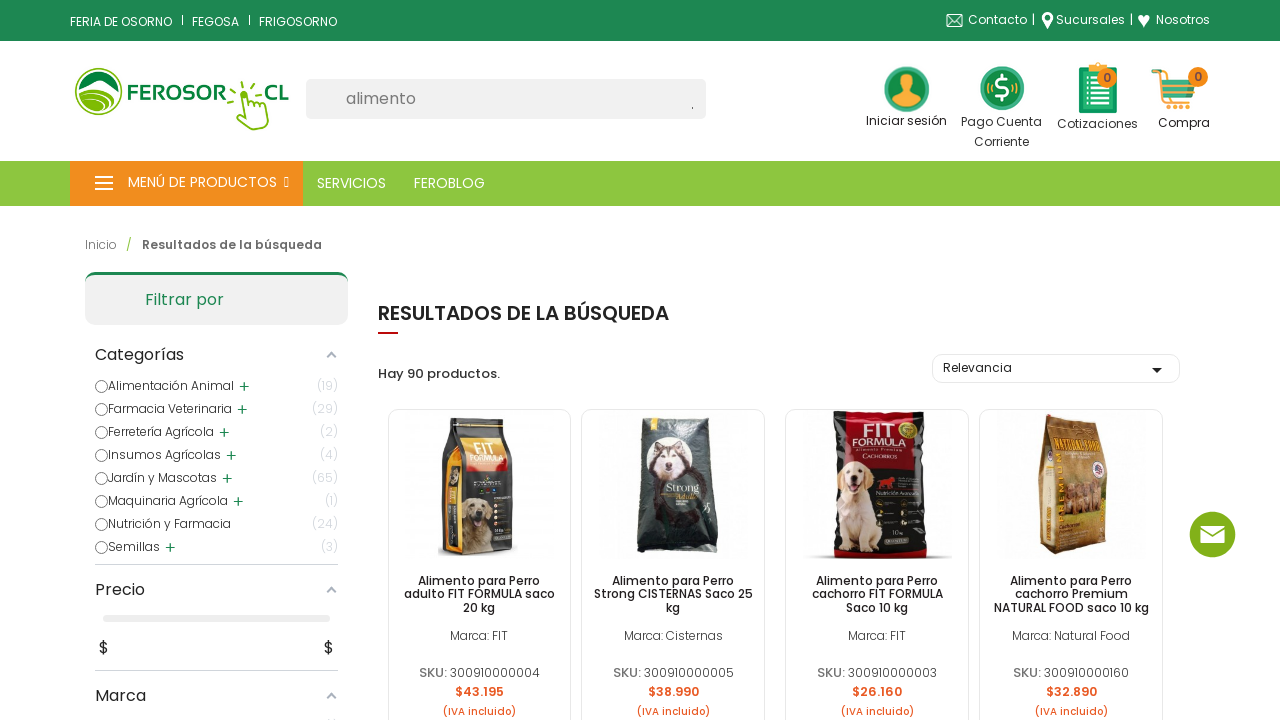

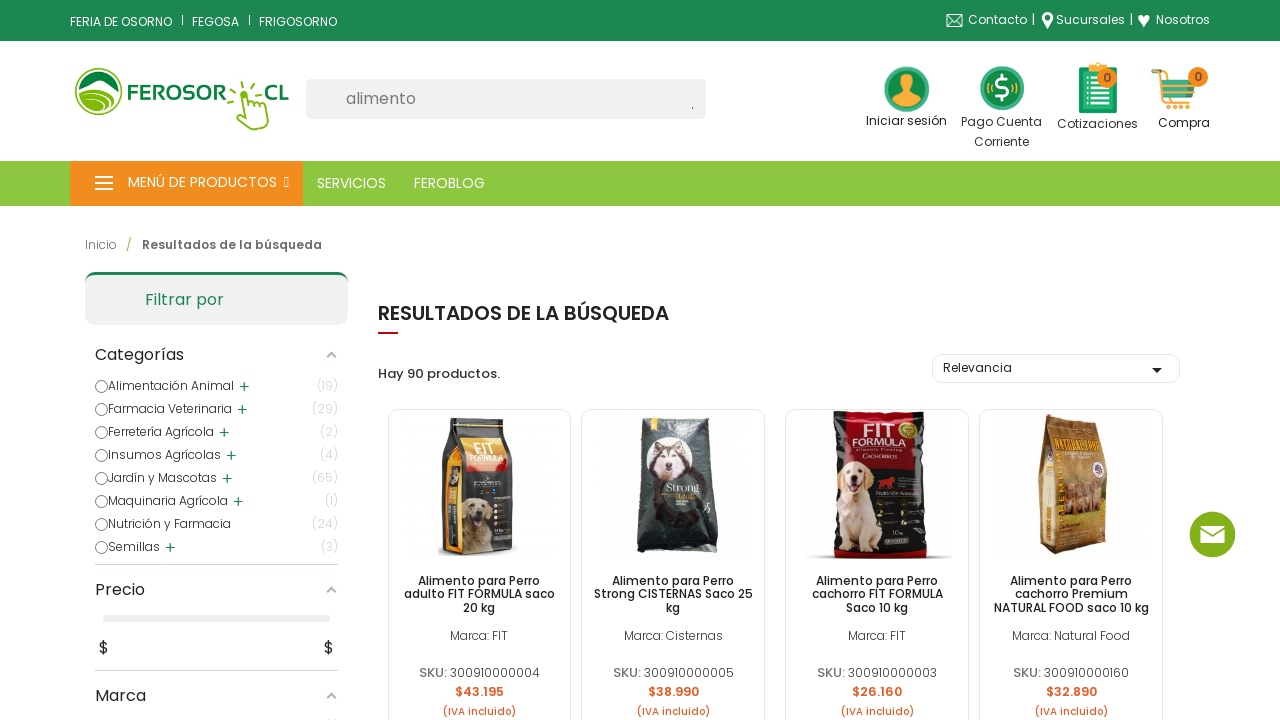